Tests a web form by filling in a text field and submitting it, then verifying the success message

Starting URL: https://www.selenium.dev/selenium/web/web-form.html

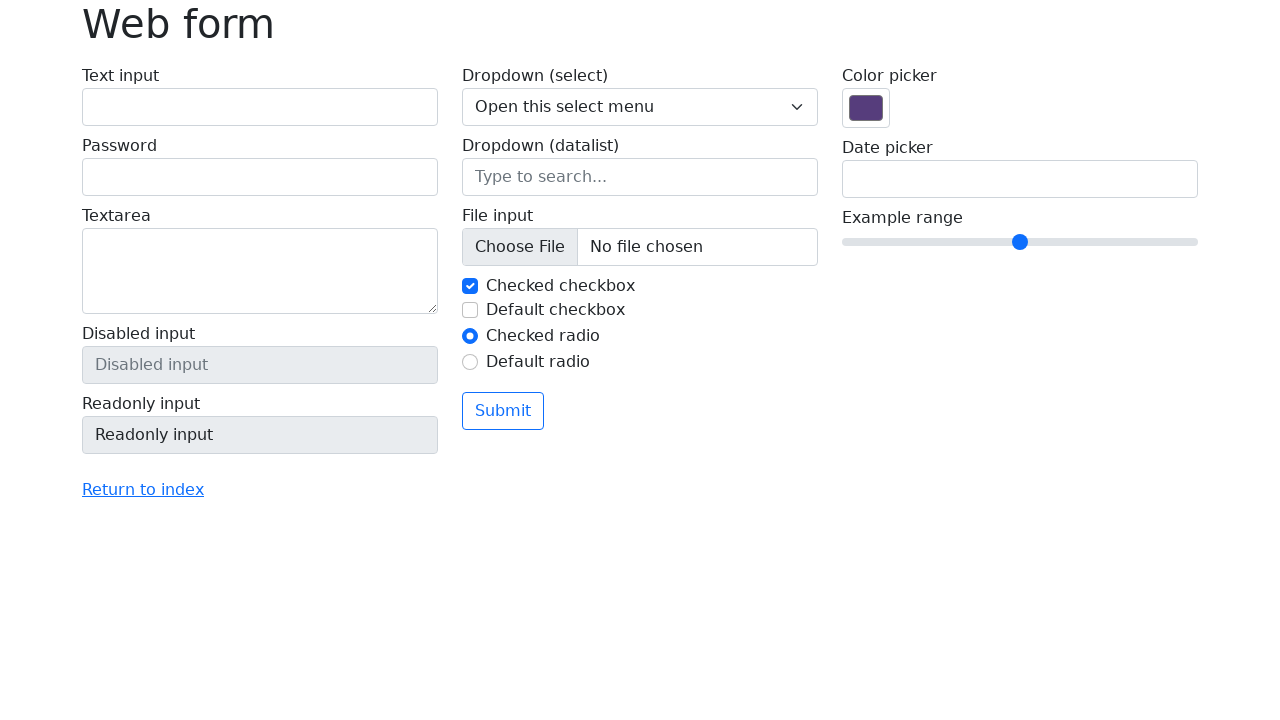

Filled text field with 'Selenium' on input[name='my-text']
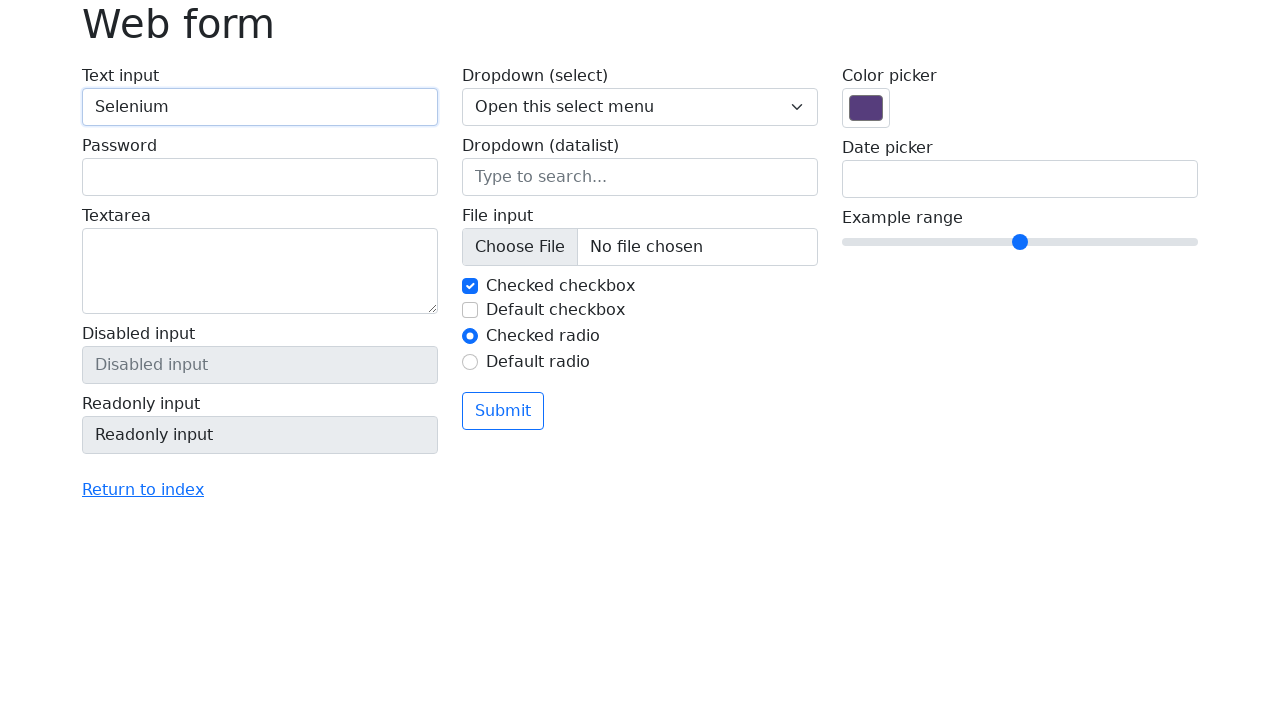

Clicked the submit button at (503, 411) on button
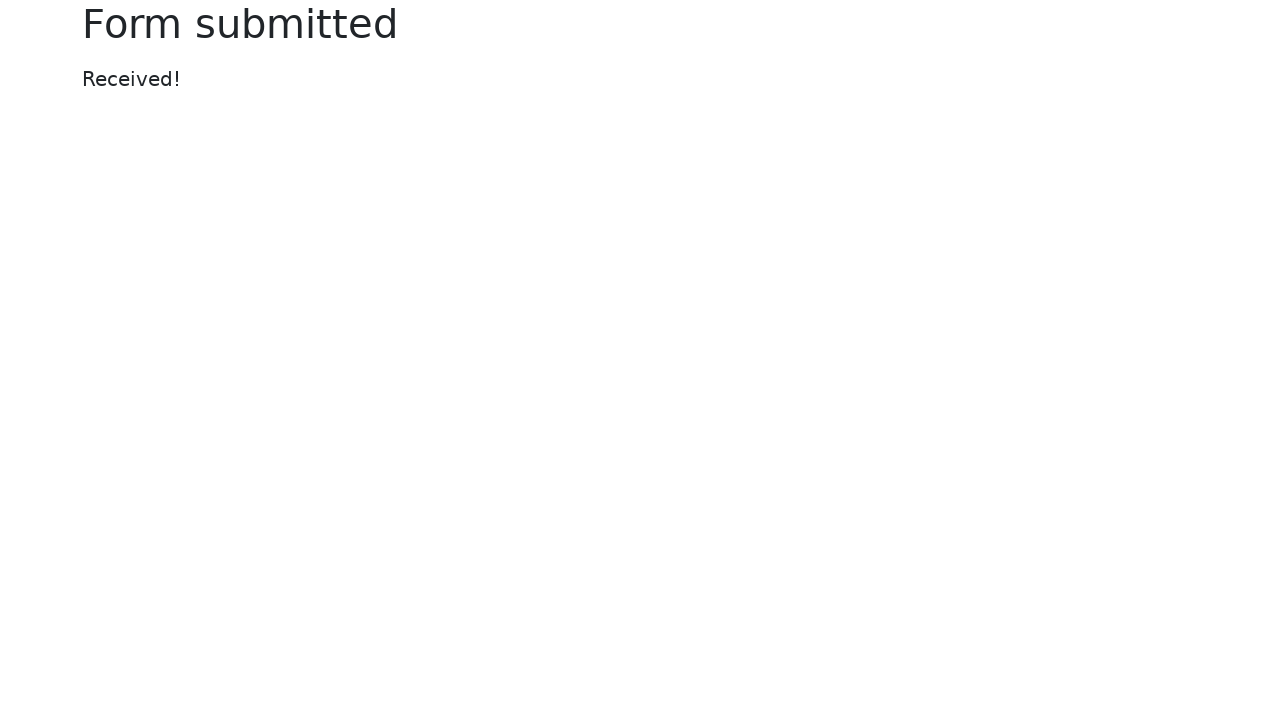

Success message appeared
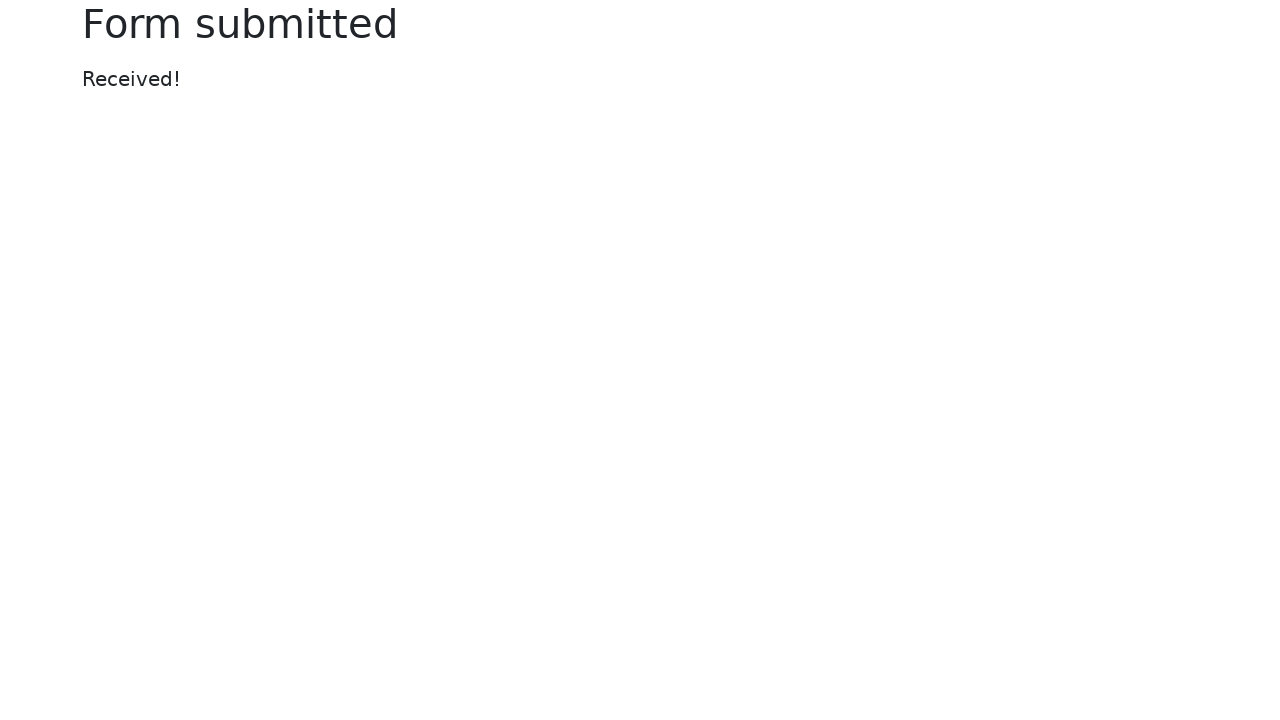

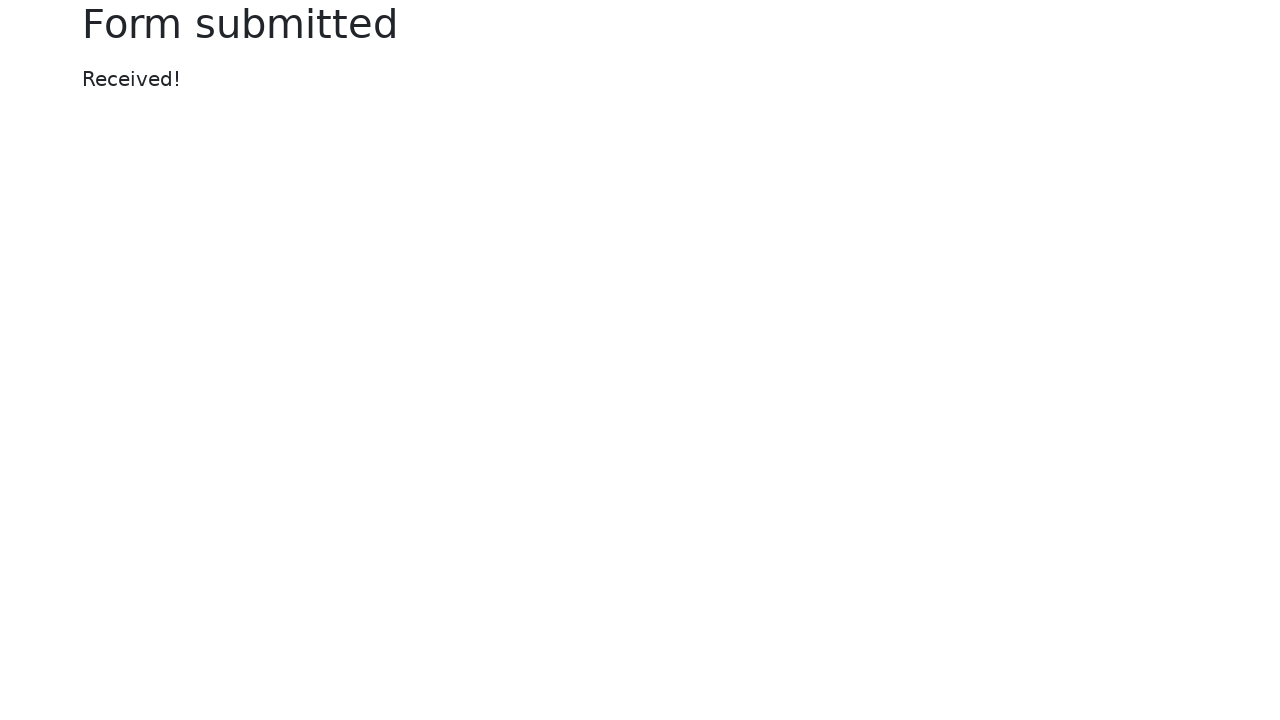